Tests various dropdown interactions on a practice page including static select dropdowns, passenger count incrementer, origin/destination airport selection, and auto-suggestion dropdown functionality.

Starting URL: https://rahulshettyacademy.com/dropdownsPractise/

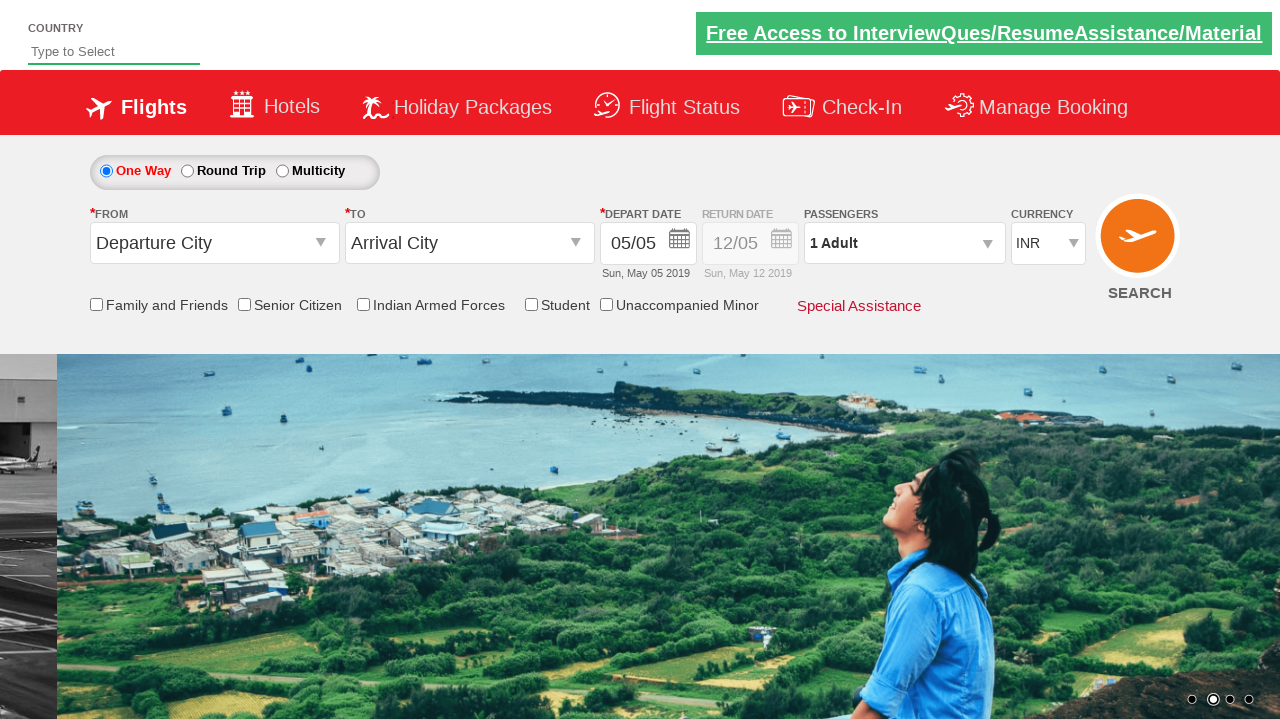

Selected currency dropdown by index 3 (4th option) on #ctl00_mainContent_DropDownListCurrency
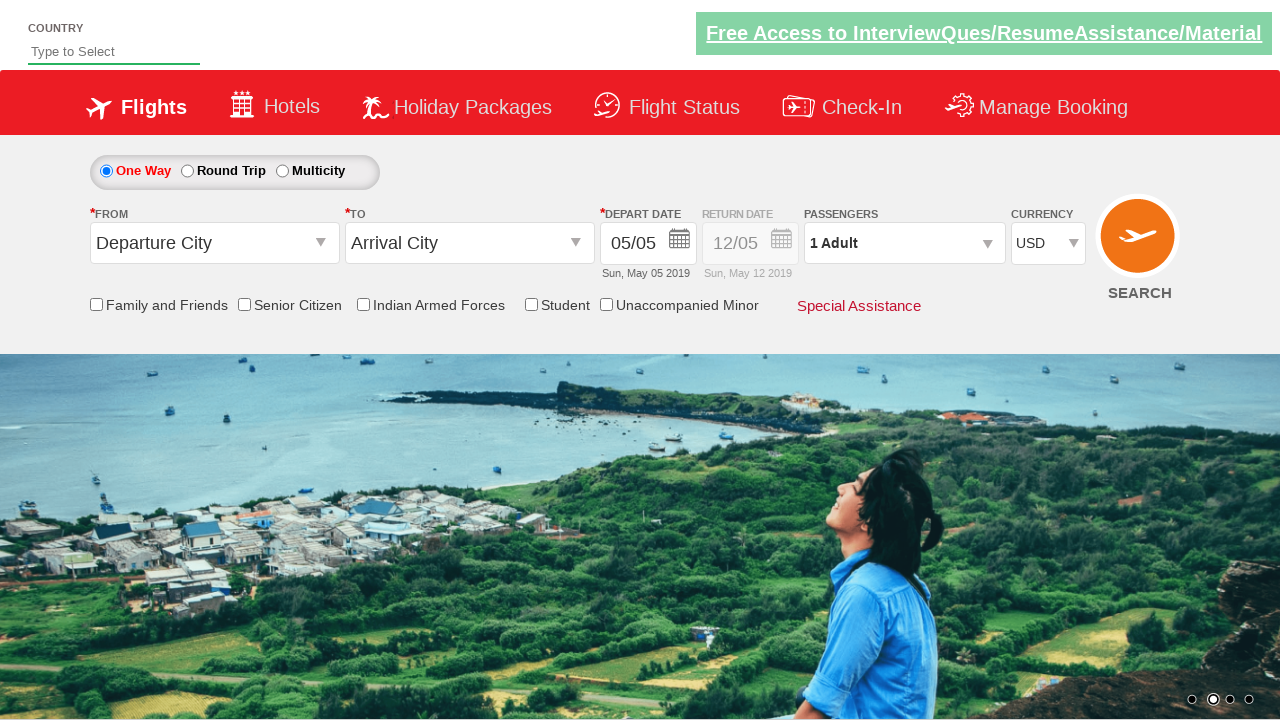

Selected AED currency by visible text on #ctl00_mainContent_DropDownListCurrency
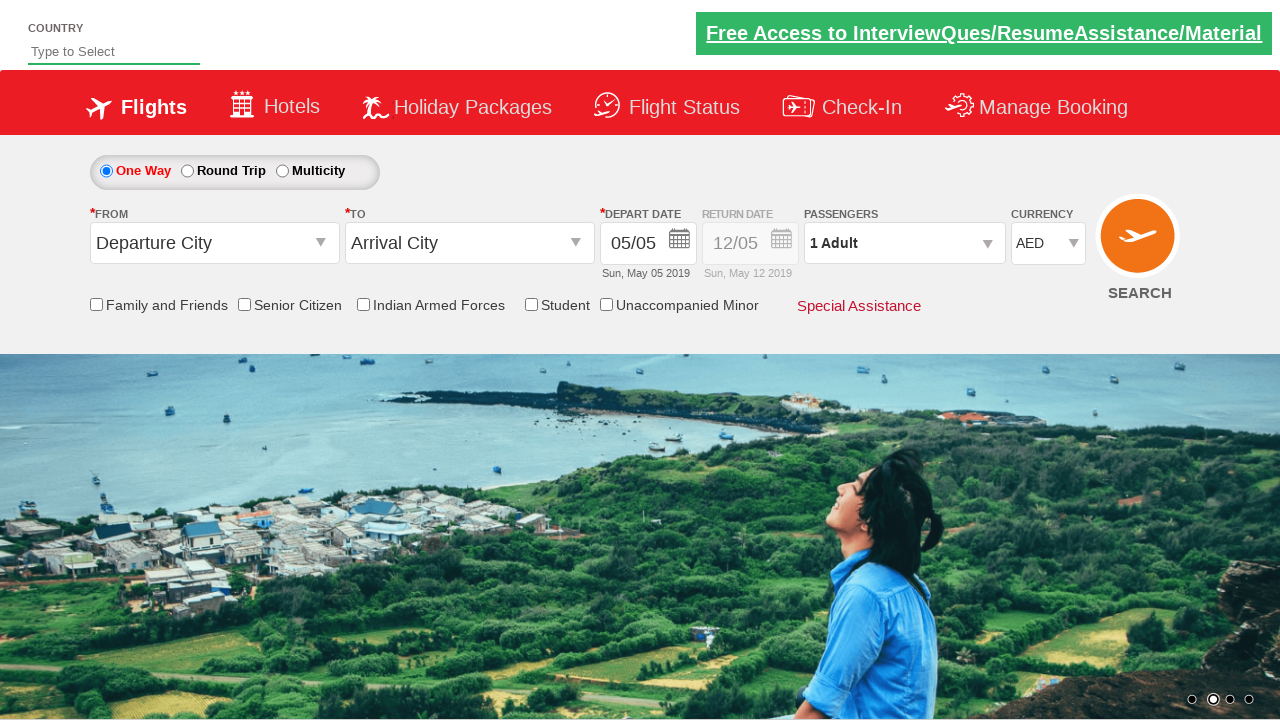

Selected INR currency by value on #ctl00_mainContent_DropDownListCurrency
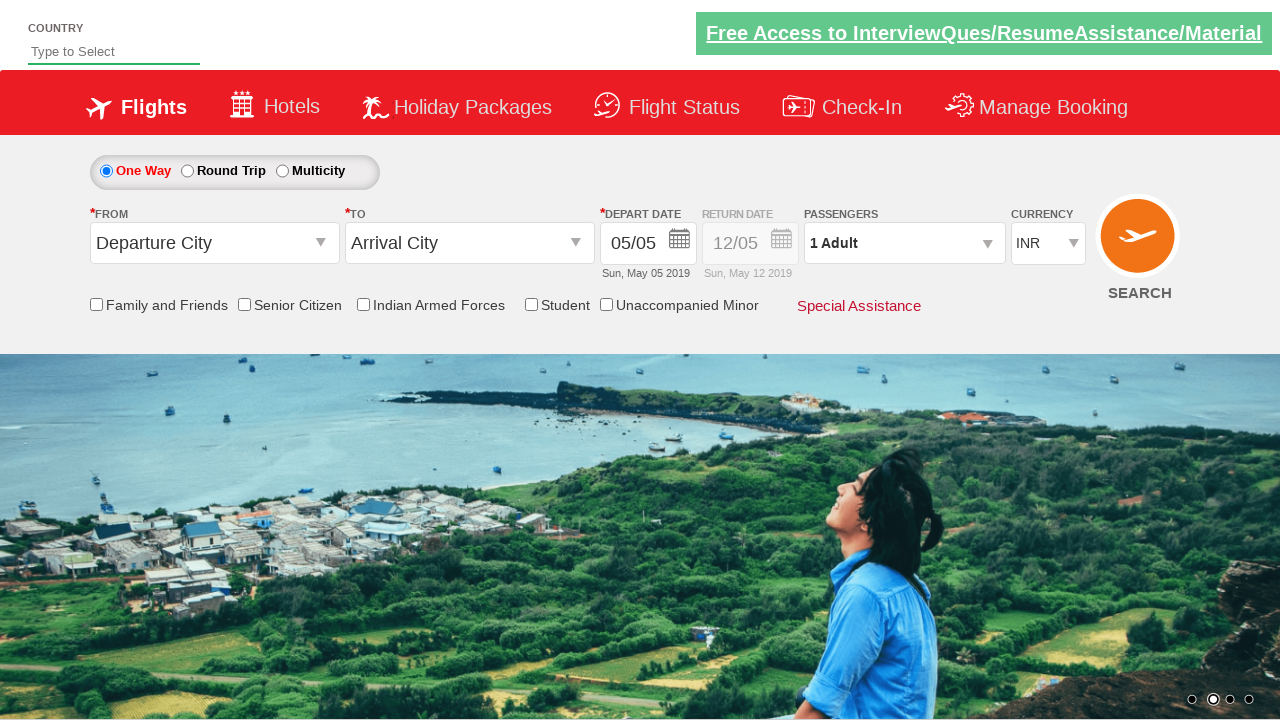

Clicked passenger info dropdown to open at (904, 243) on #divpaxinfo
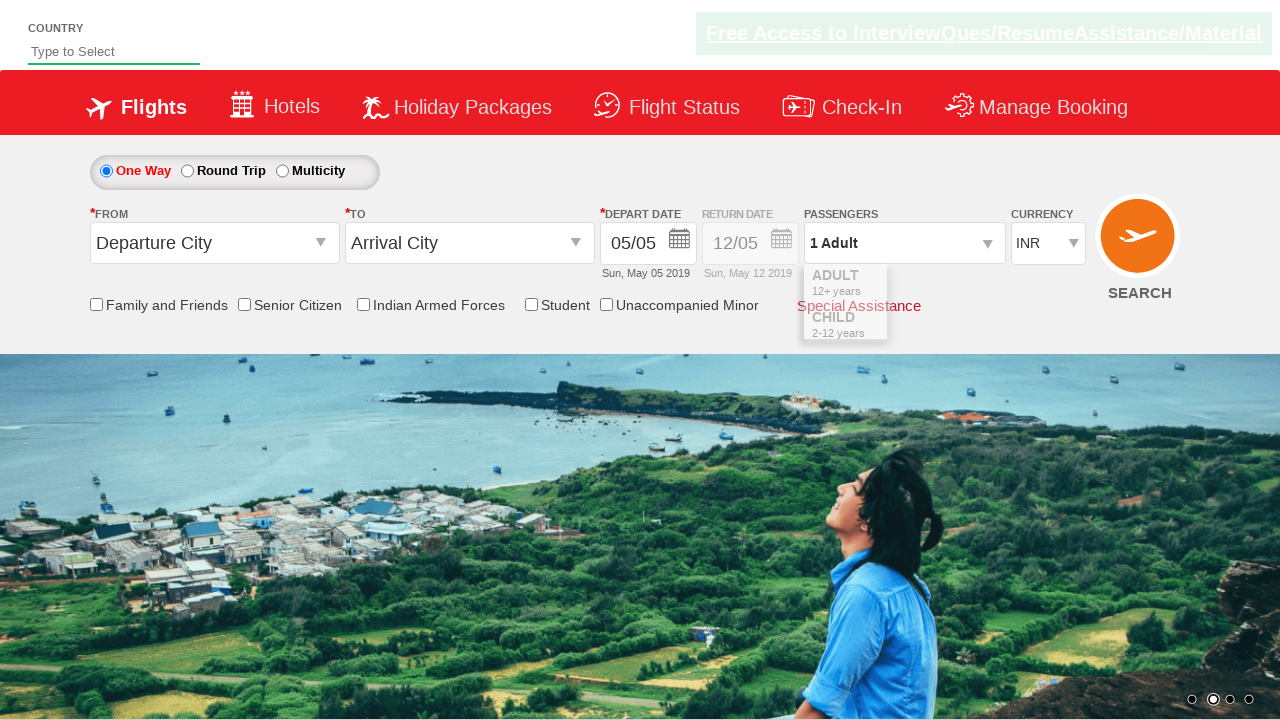

Waited for passenger options to load
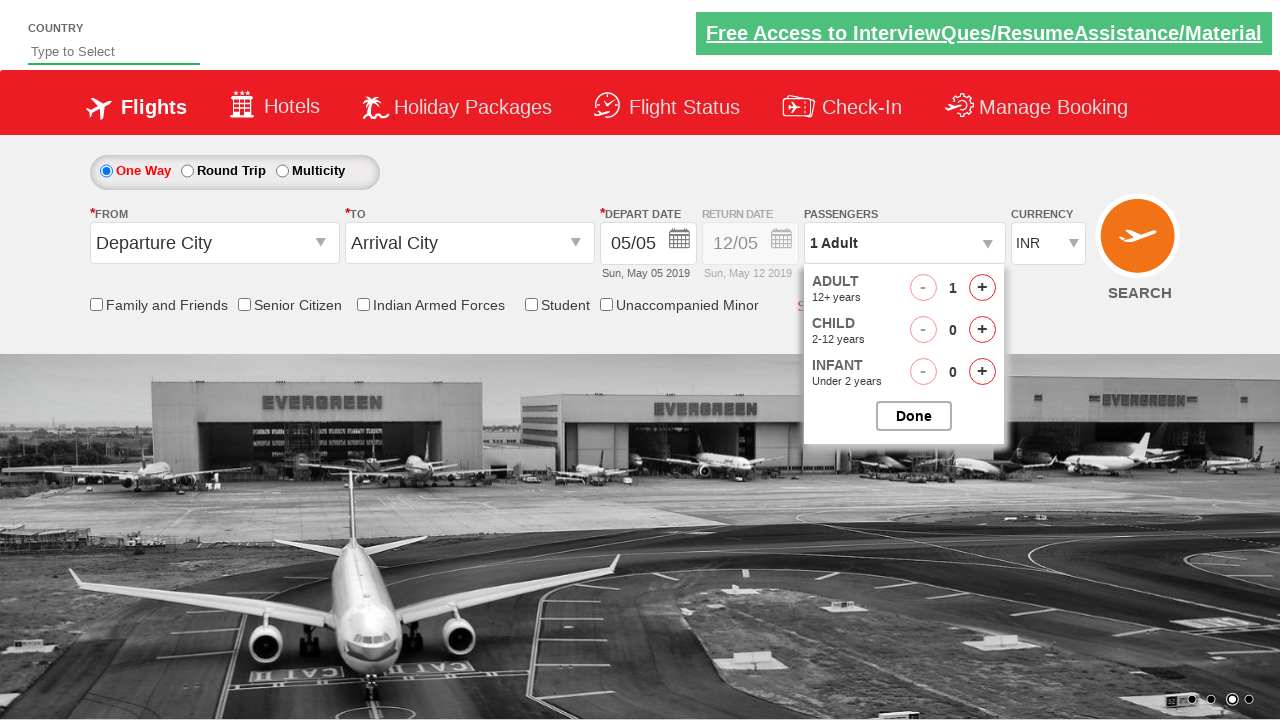

Incremented adult passenger count (iteration 1/4) at (982, 288) on #hrefIncAdt
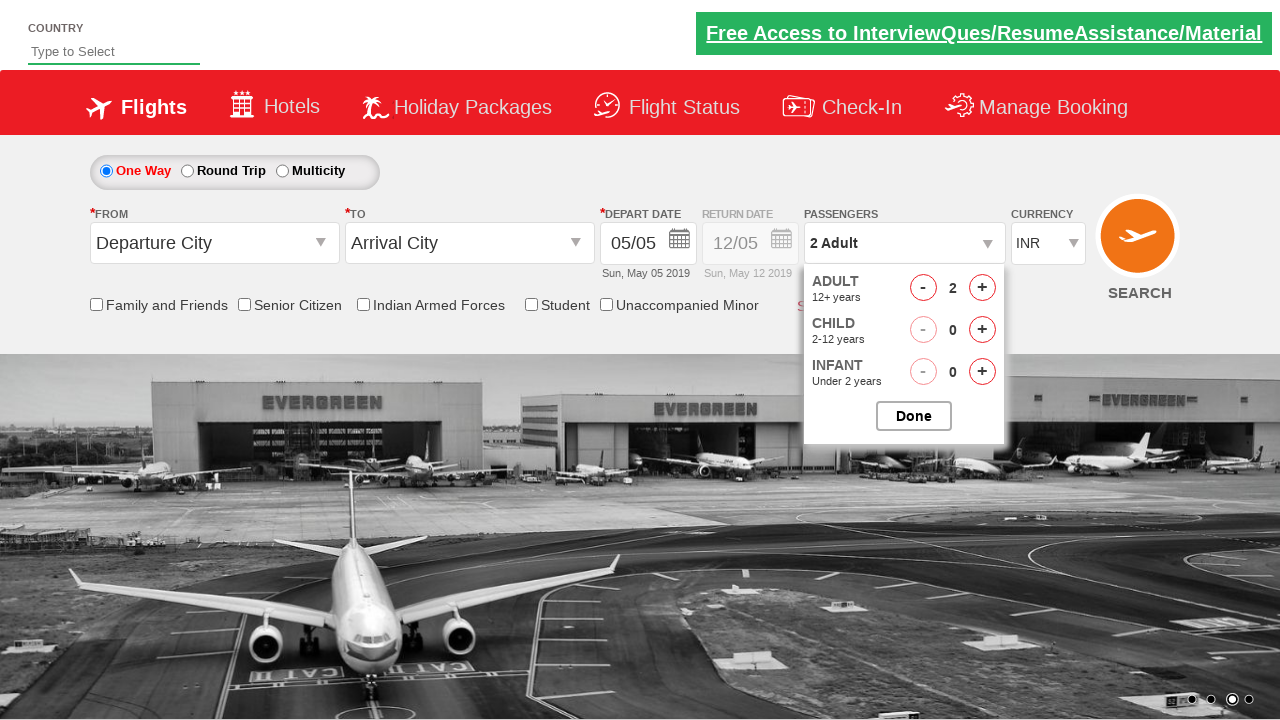

Incremented adult passenger count (iteration 2/4) at (982, 288) on #hrefIncAdt
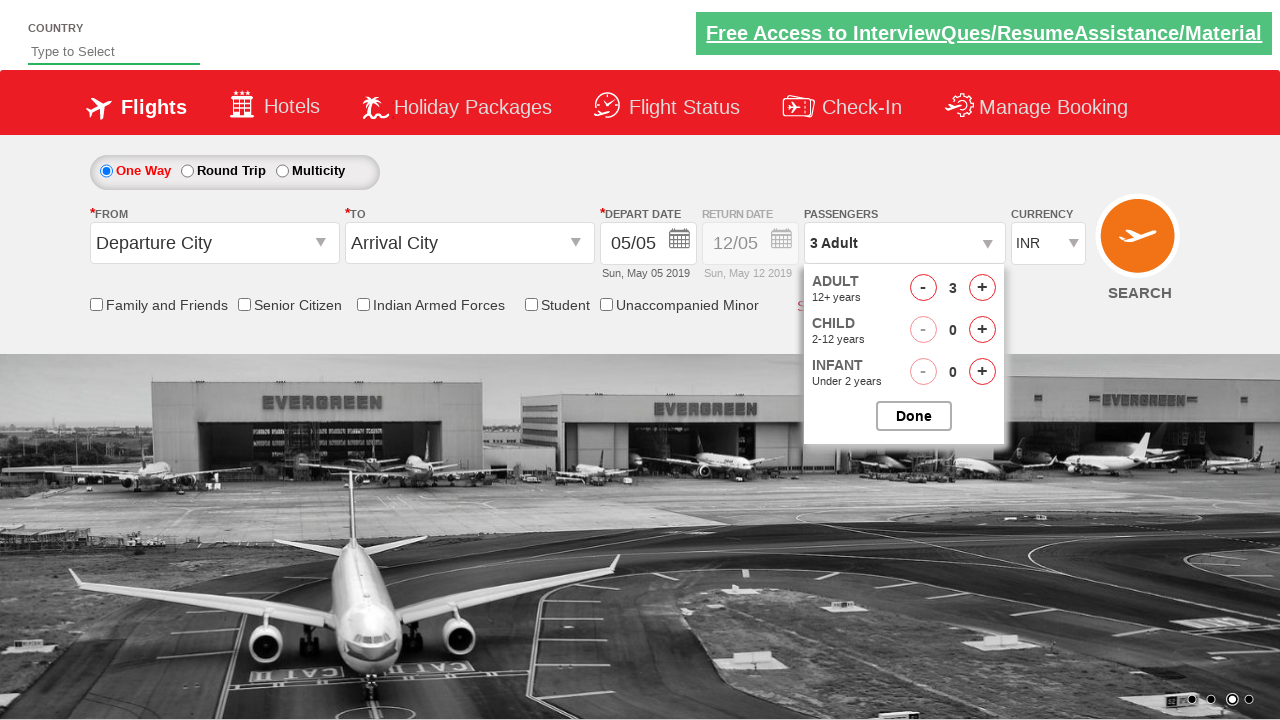

Incremented adult passenger count (iteration 3/4) at (982, 288) on #hrefIncAdt
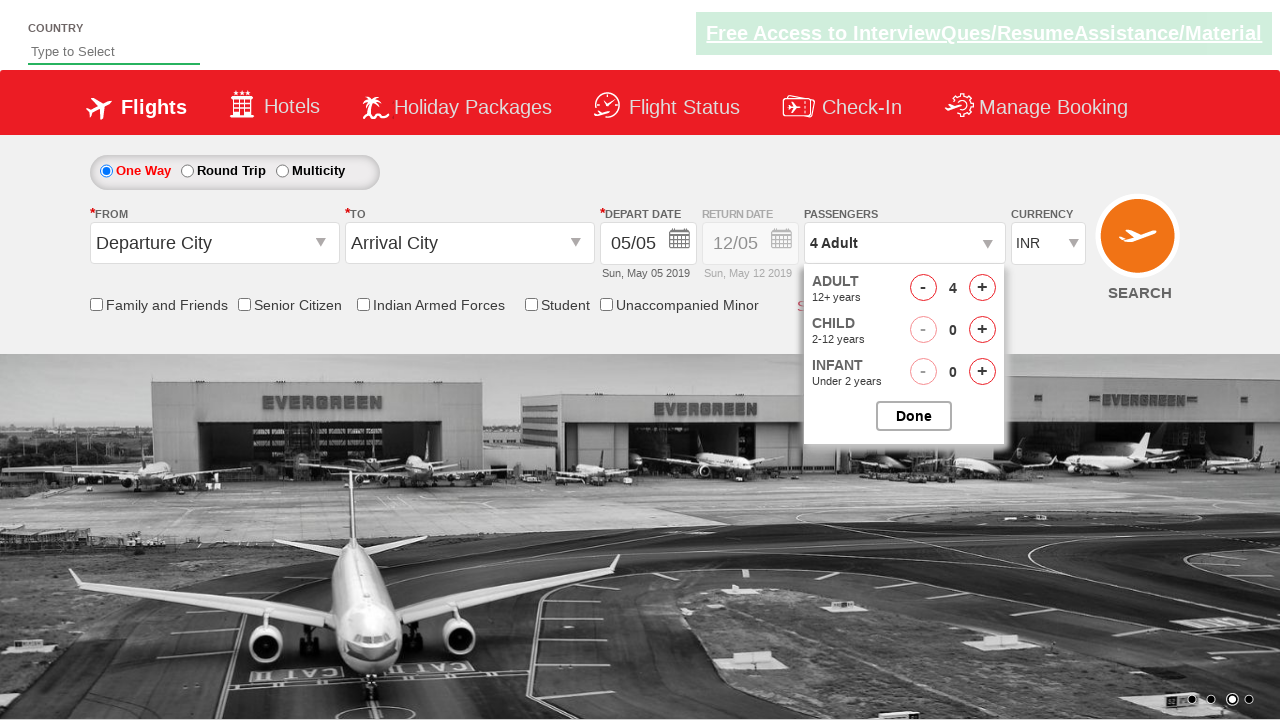

Incremented adult passenger count (iteration 4/4) at (982, 288) on #hrefIncAdt
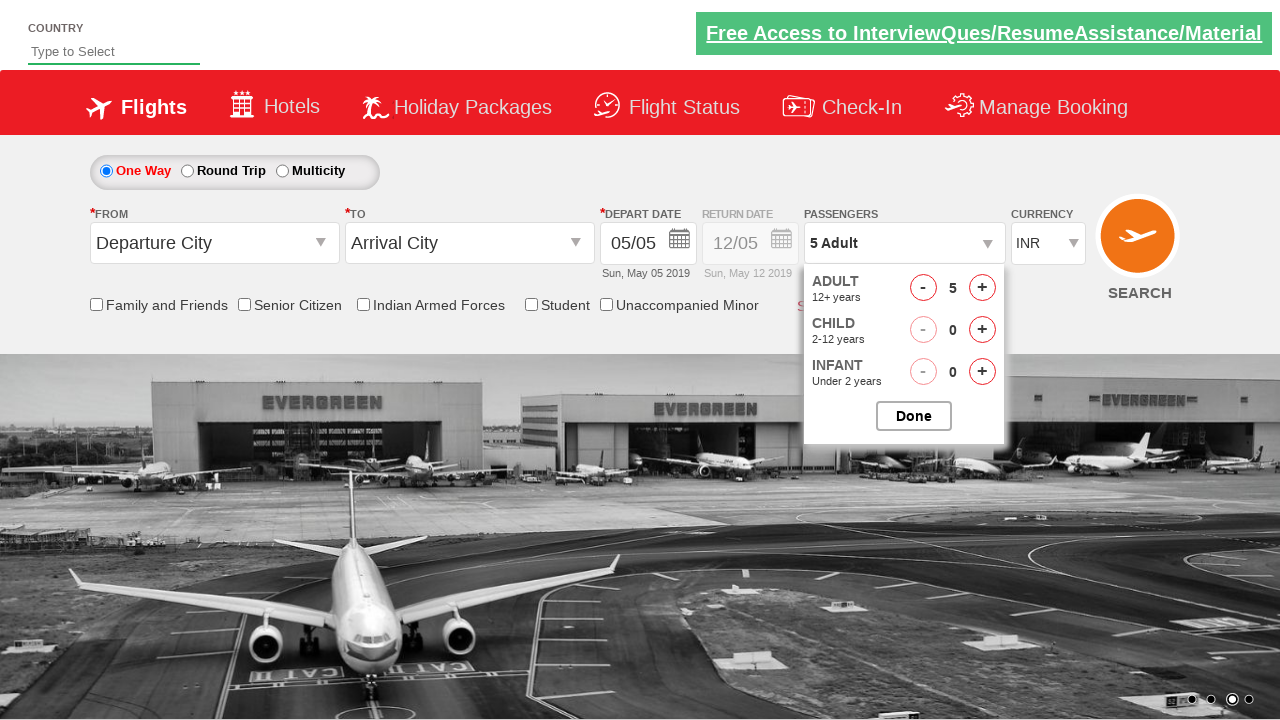

Closed passenger options dropdown at (914, 416) on #btnclosepaxoption
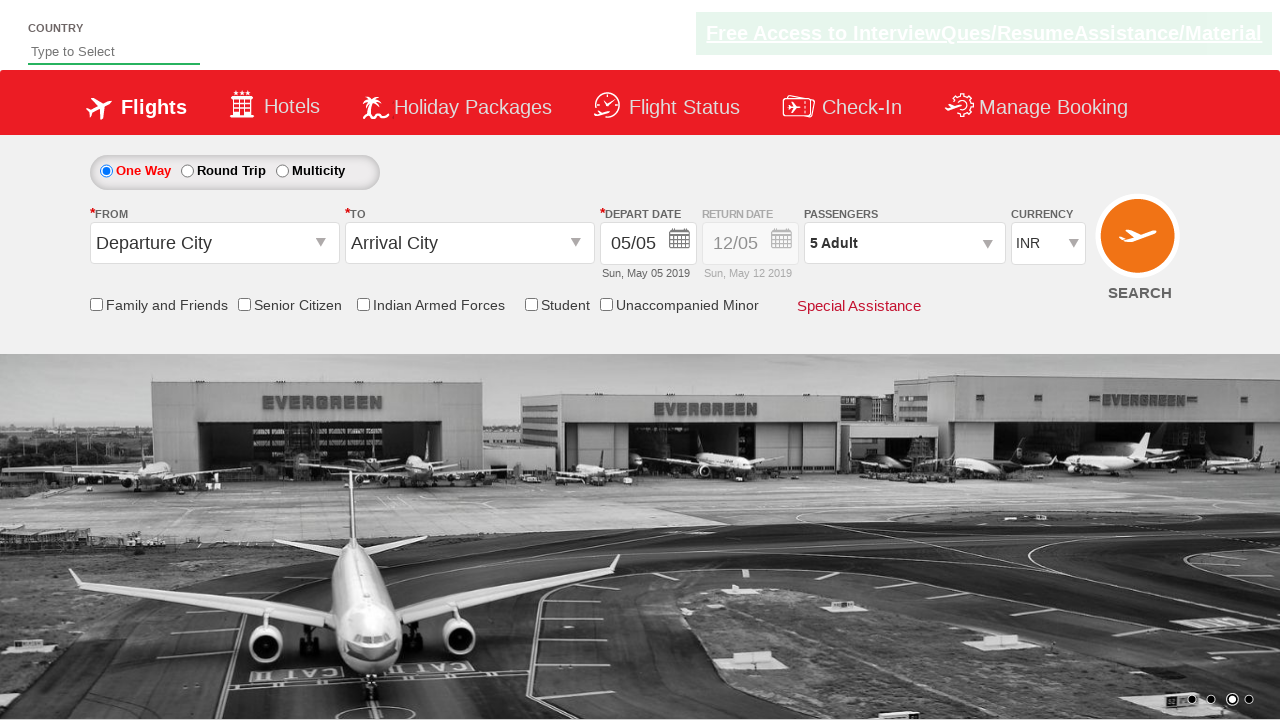

Clicked origin station dropdown to open at (214, 243) on #ctl00_mainContent_ddl_originStation1_CTXT
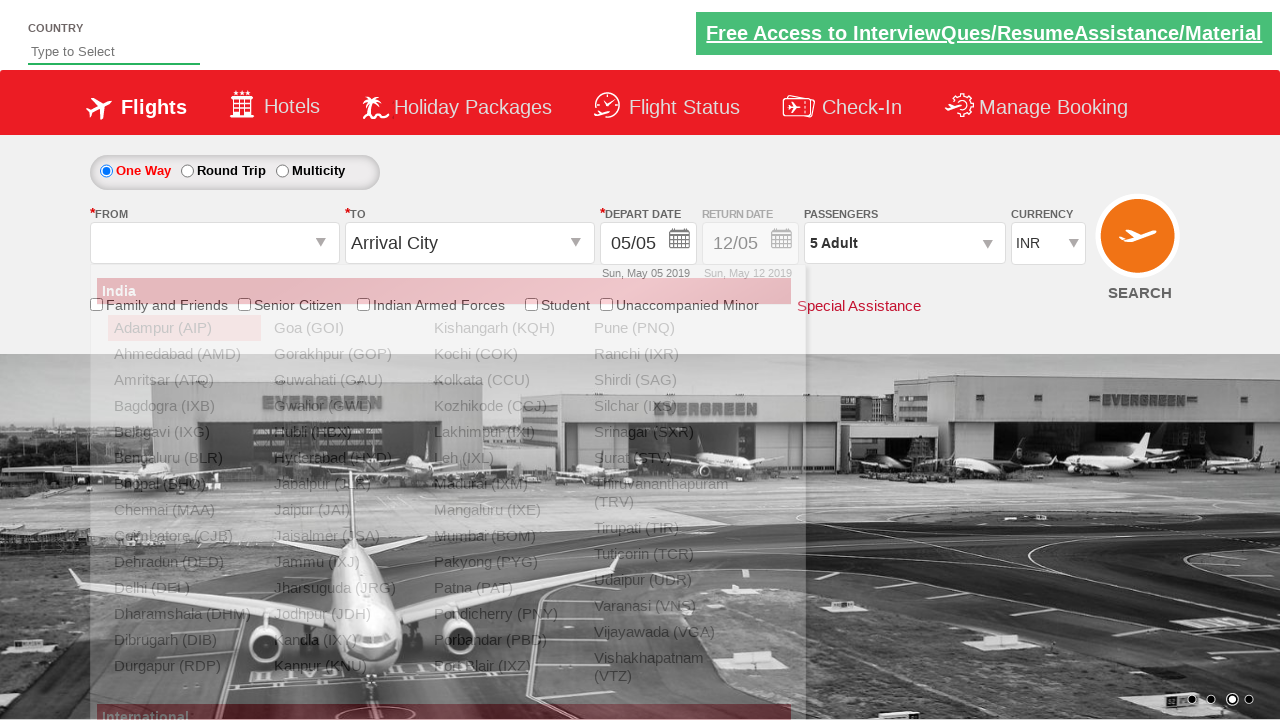

Selected MAA (Chennai) as origin airport at (184, 510) on a[value='MAA']
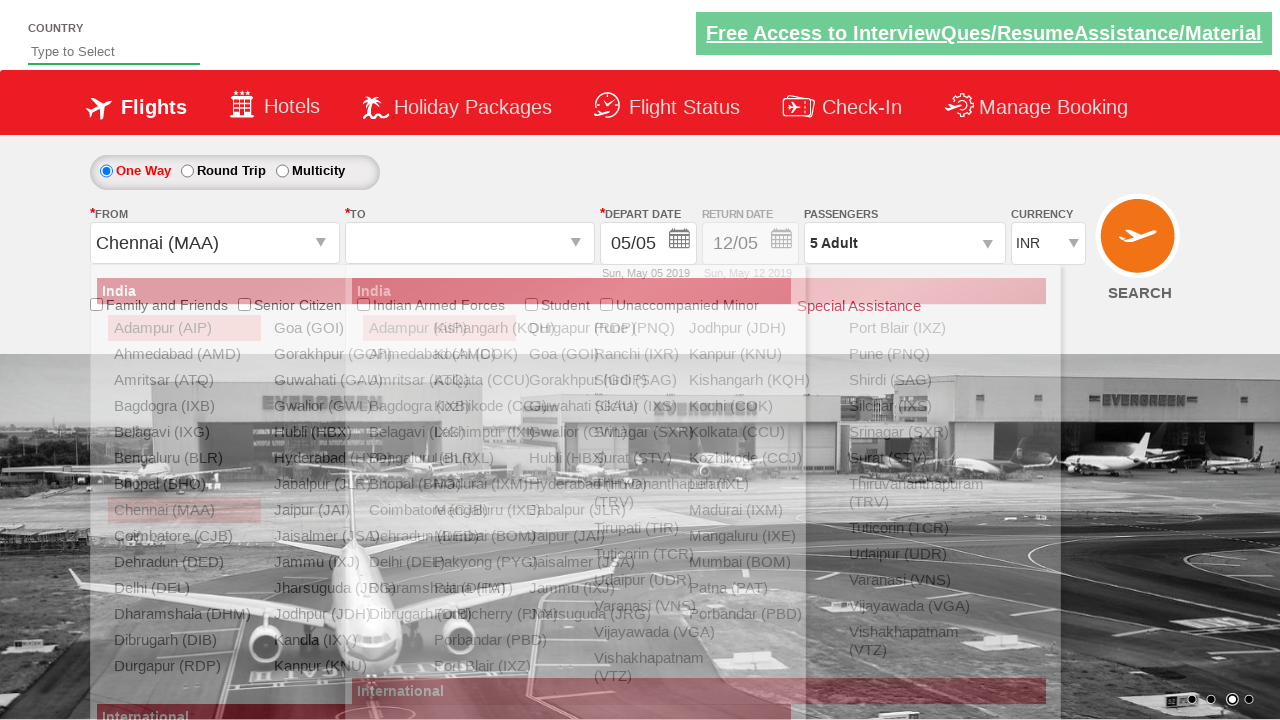

Waited for origin selection to process
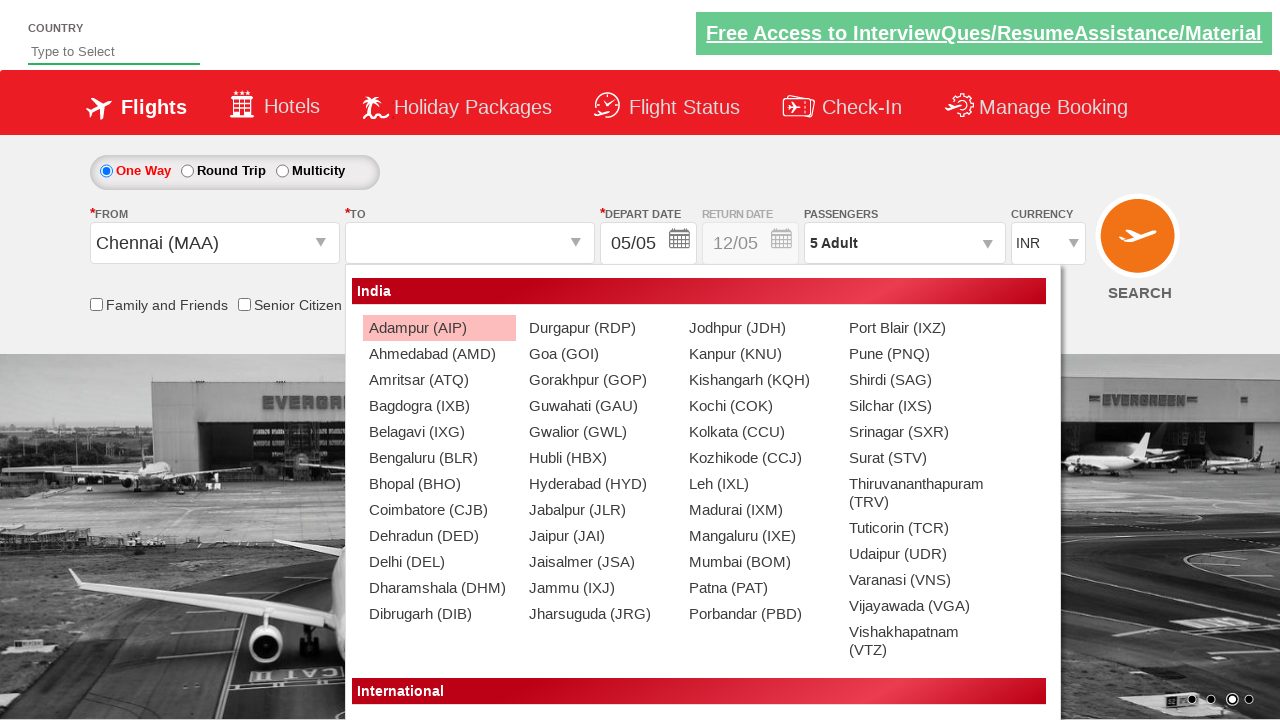

Selected HYD (Hyderabad) as destination airport at (599, 484) on #ctl00_mainContent_ddl_destinationStation1_CTNR a[value='HYD']
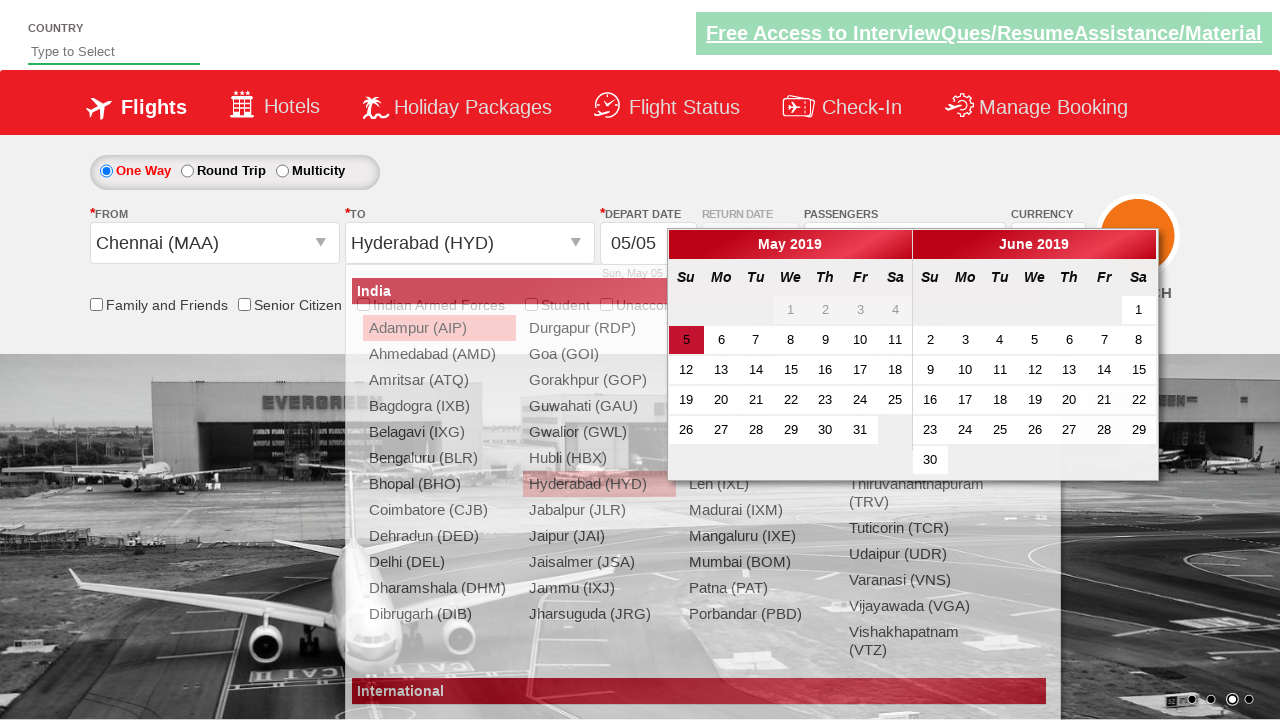

Typed 'united' in auto-suggestion field on #autosuggest
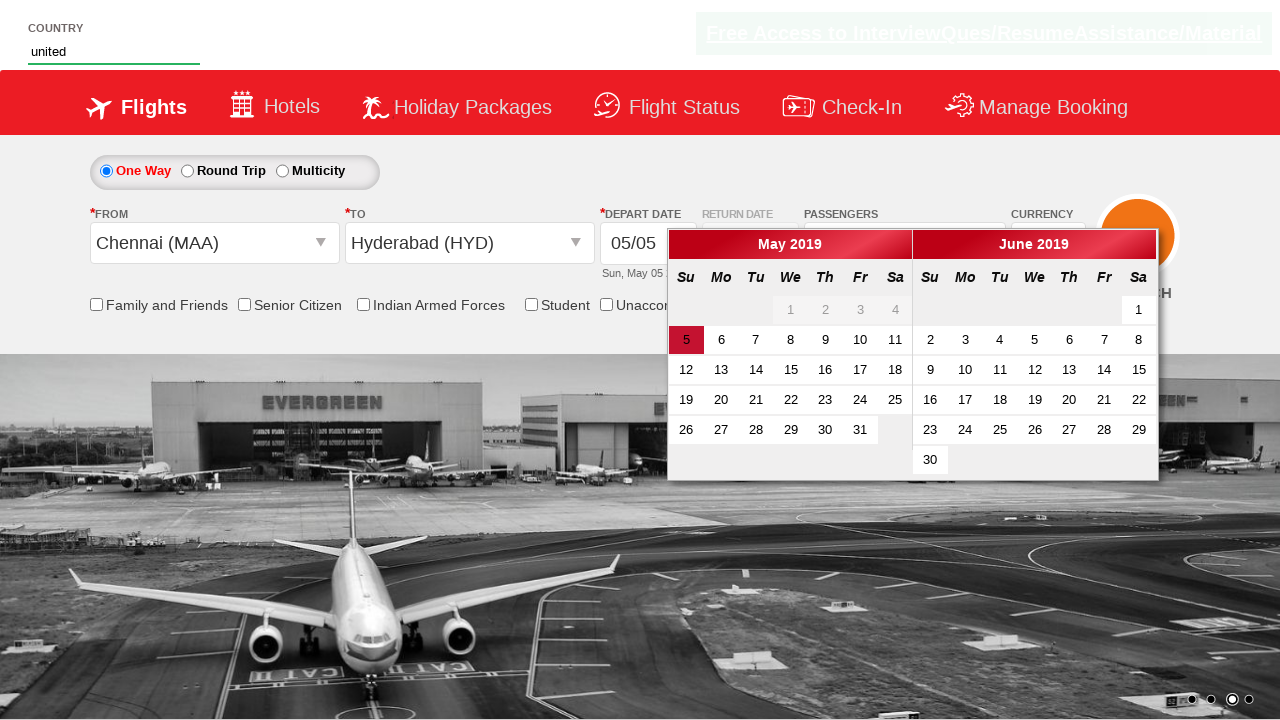

Waited for auto-suggestions to appear
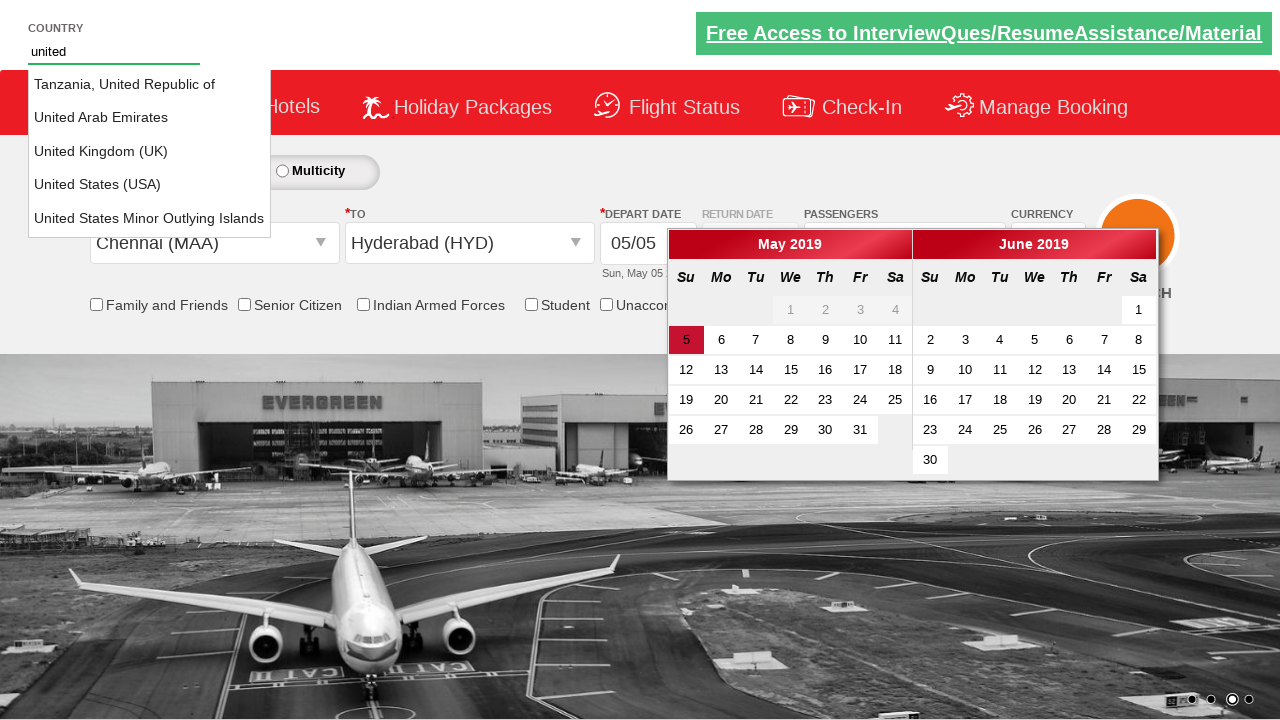

Auto-suggestion menu items loaded
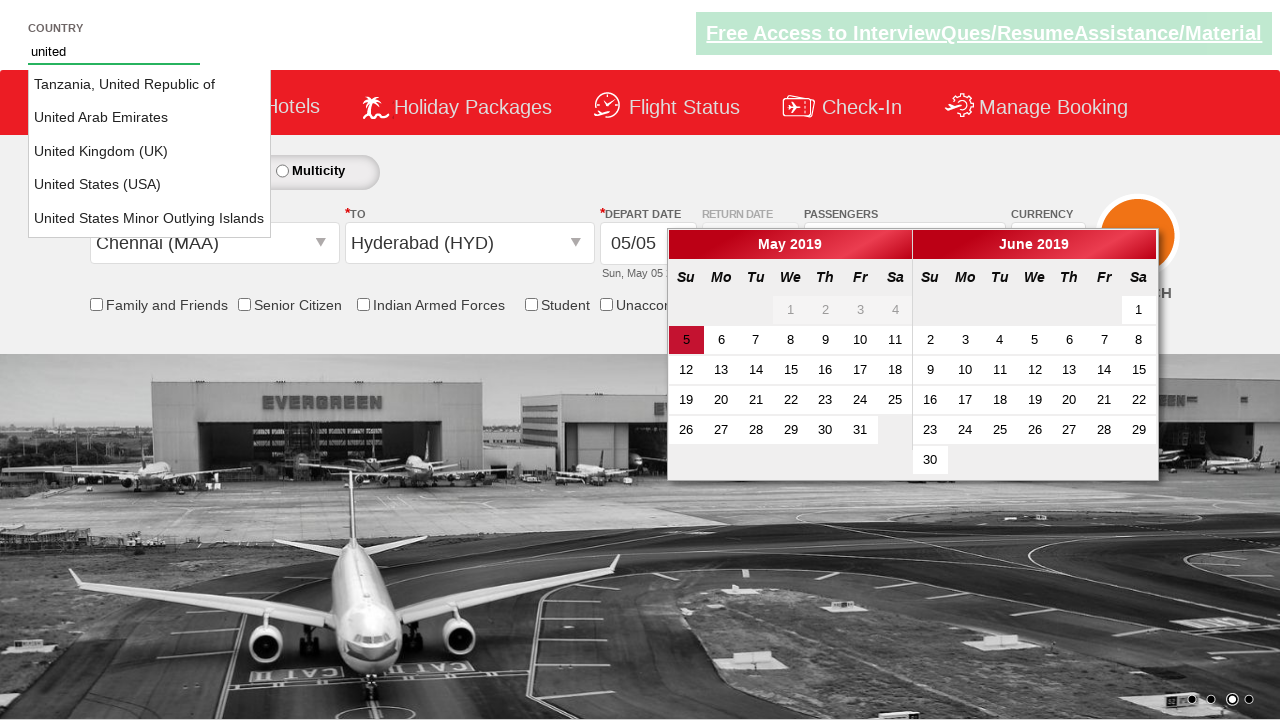

Selected 'United States (USA)' from auto-suggestions at (150, 185) on li.ui-menu-item a:has-text('United States (USA)')
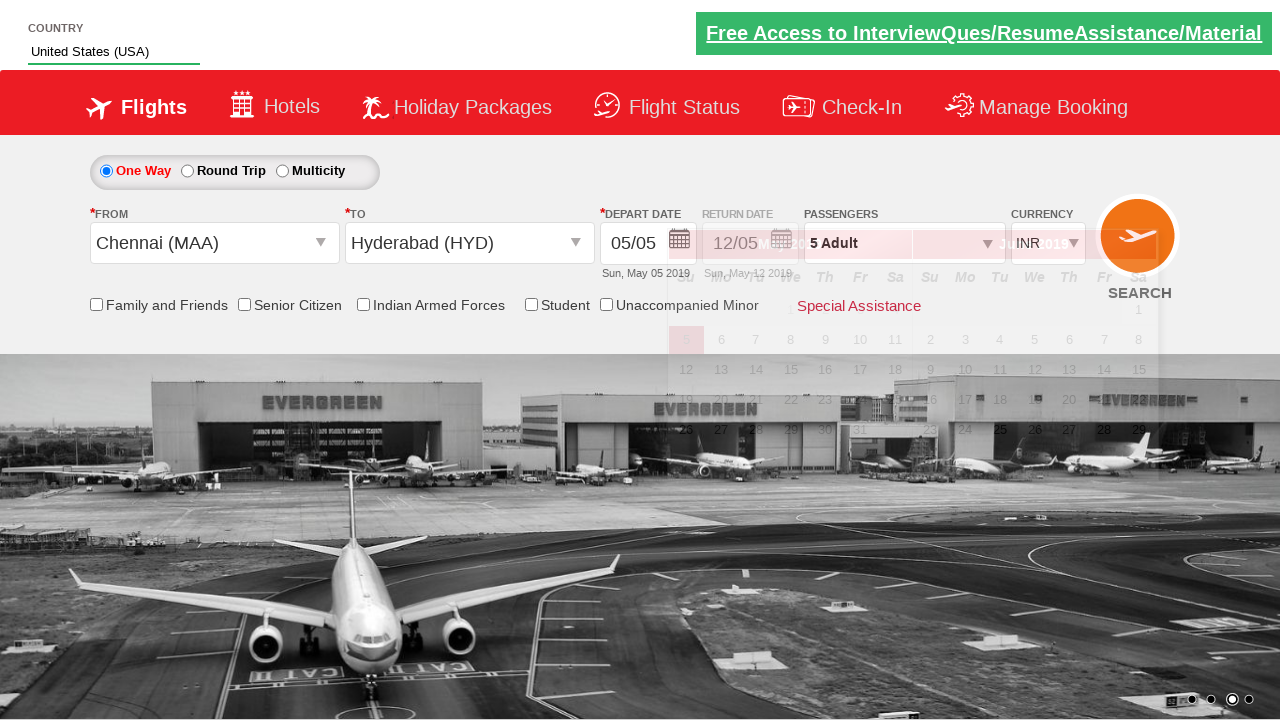

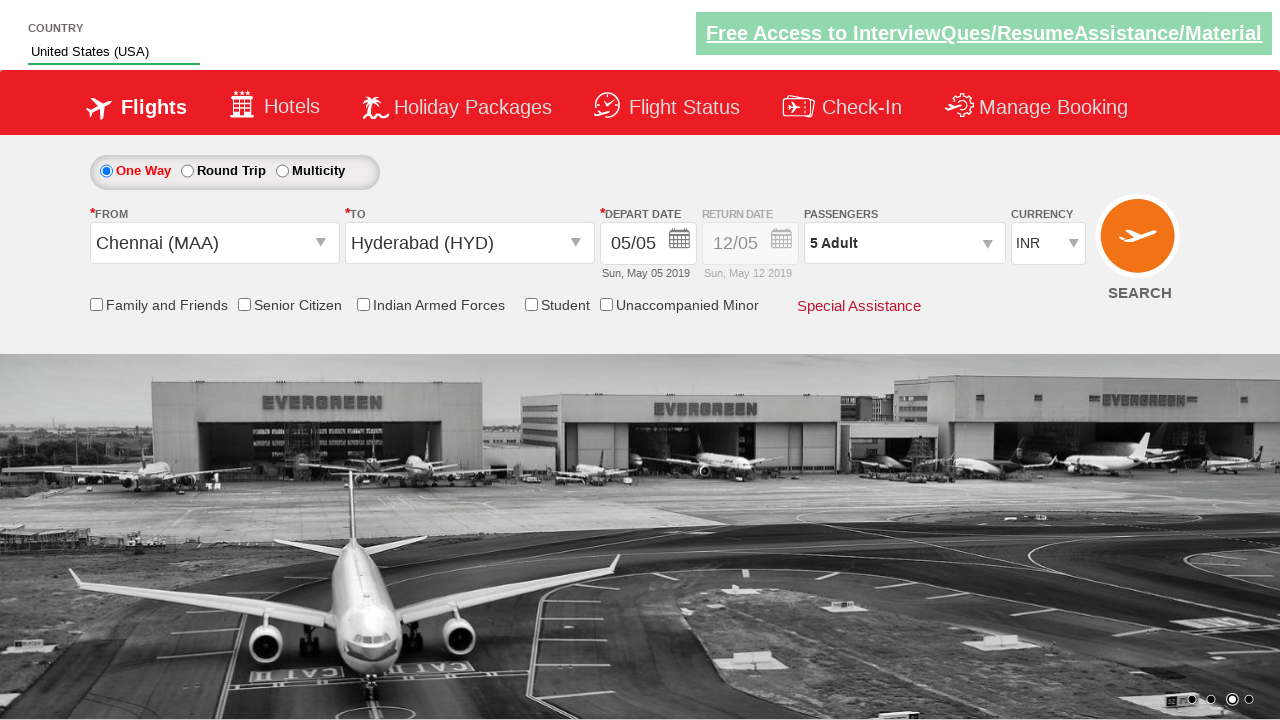